Tests checkbox functionality by clicking three different checkboxes on the page using different selector methods

Starting URL: https://formy-project.herokuapp.com/checkbox

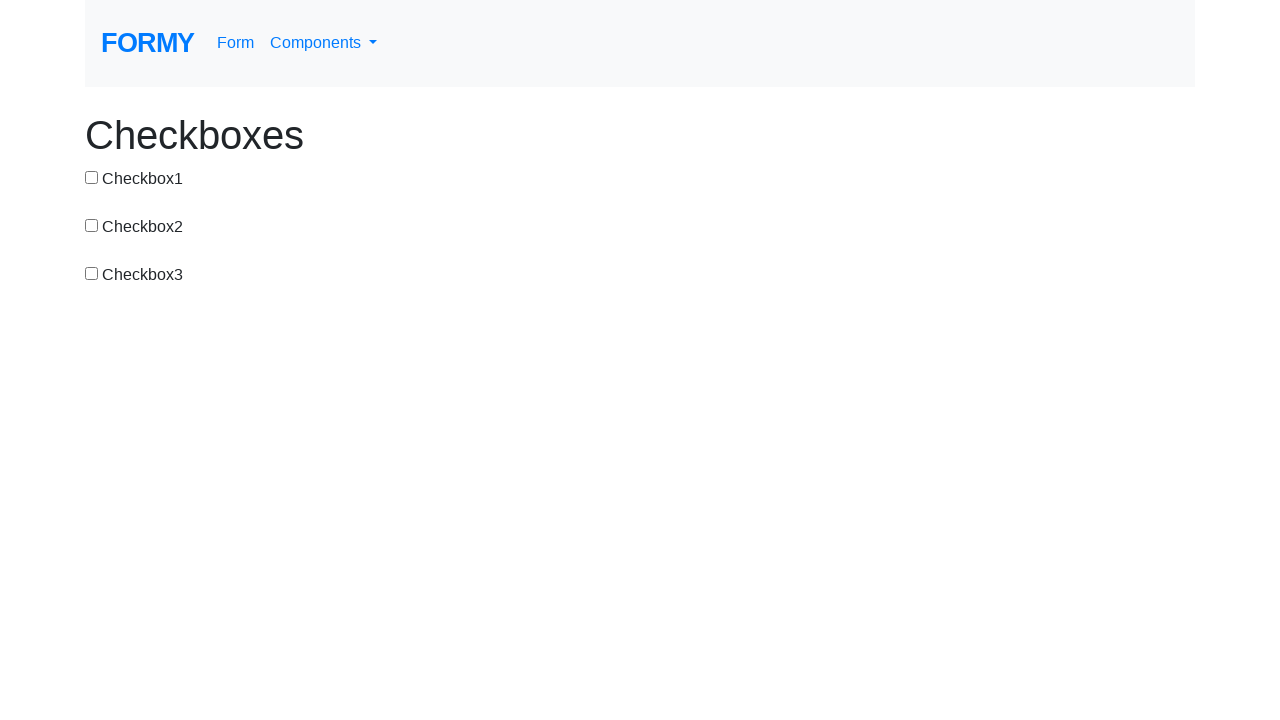

Clicked first checkbox using ID selector at (92, 177) on #checkbox-1
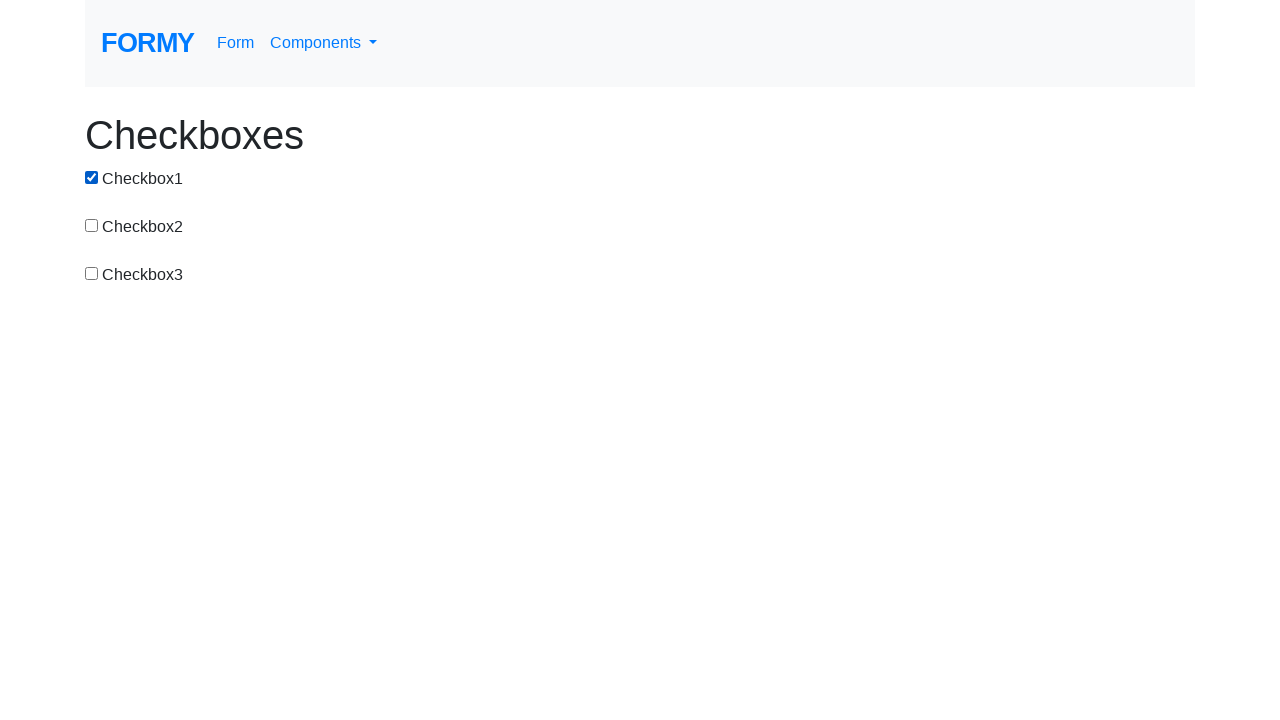

Clicked second checkbox using CSS selector at (92, 225) on input[value='checkbox-2']
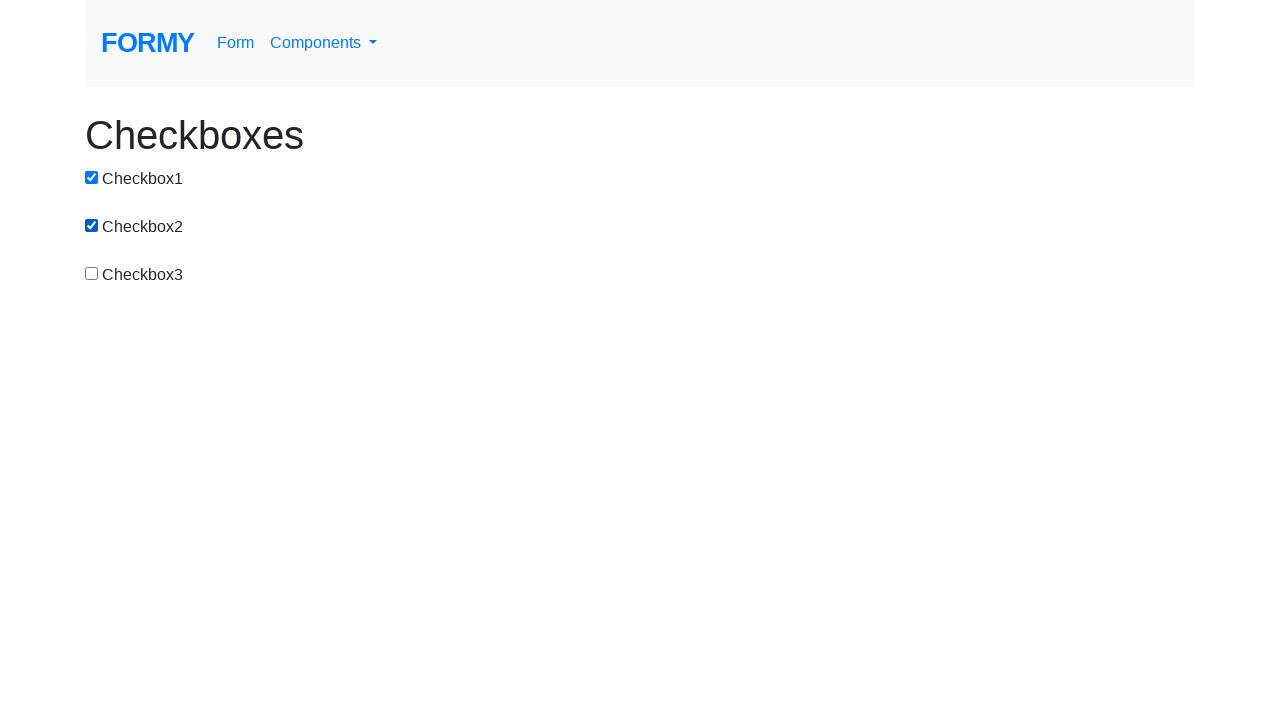

Clicked third checkbox using XPath selector at (92, 273) on xpath=/html/body/div/div[3]/div/div/input
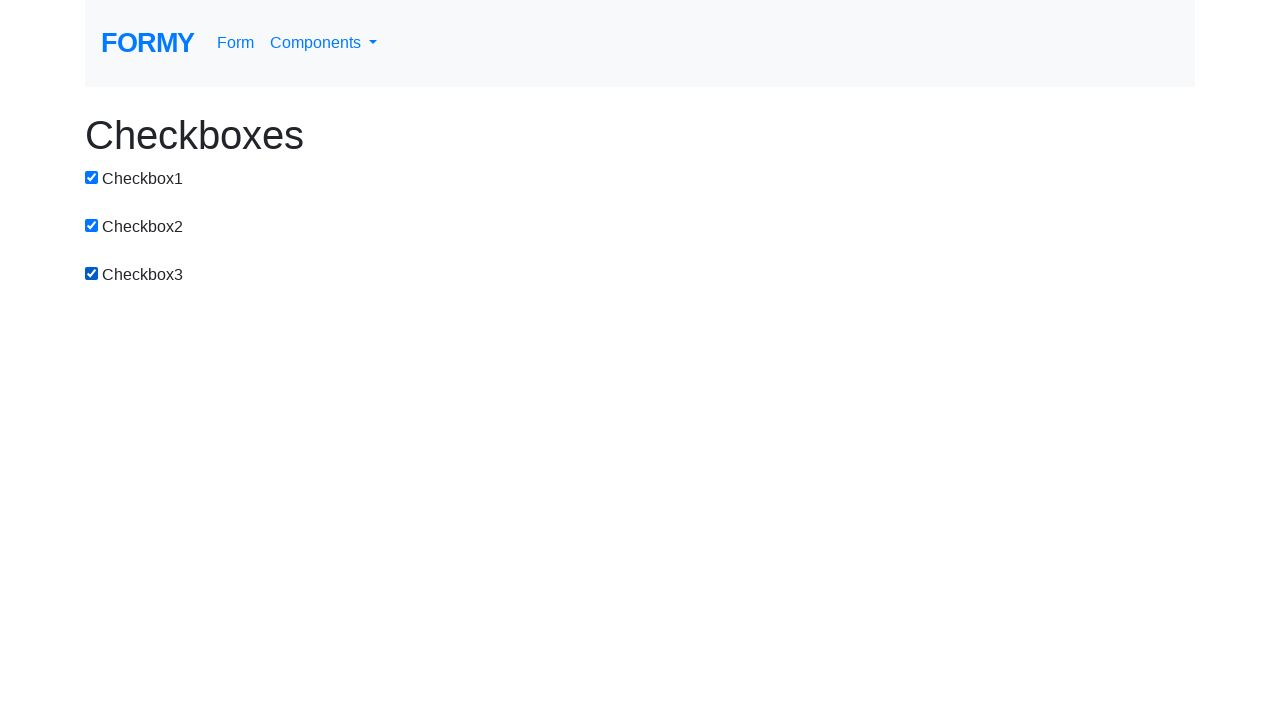

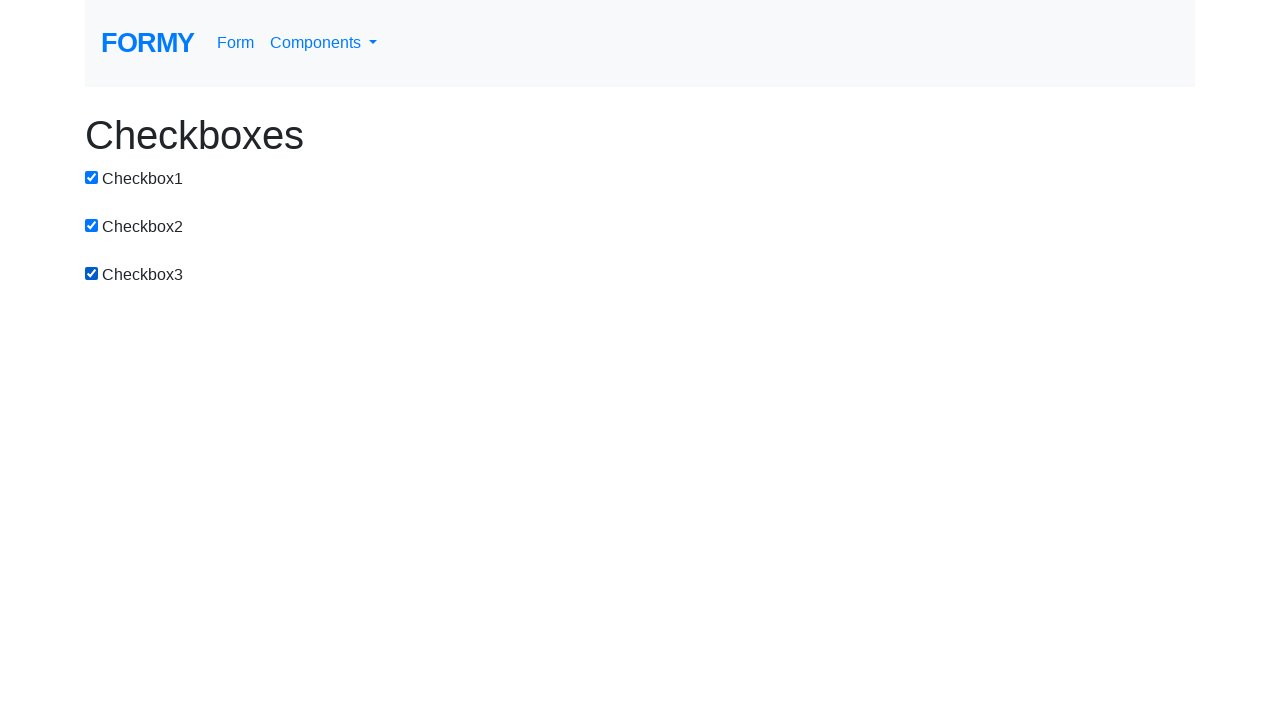